Solves a math problem by extracting a value, calculating the result using a logarithmic formula, and submitting the answer along with checkbox selections

Starting URL: http://suninjuly.github.io/math.html

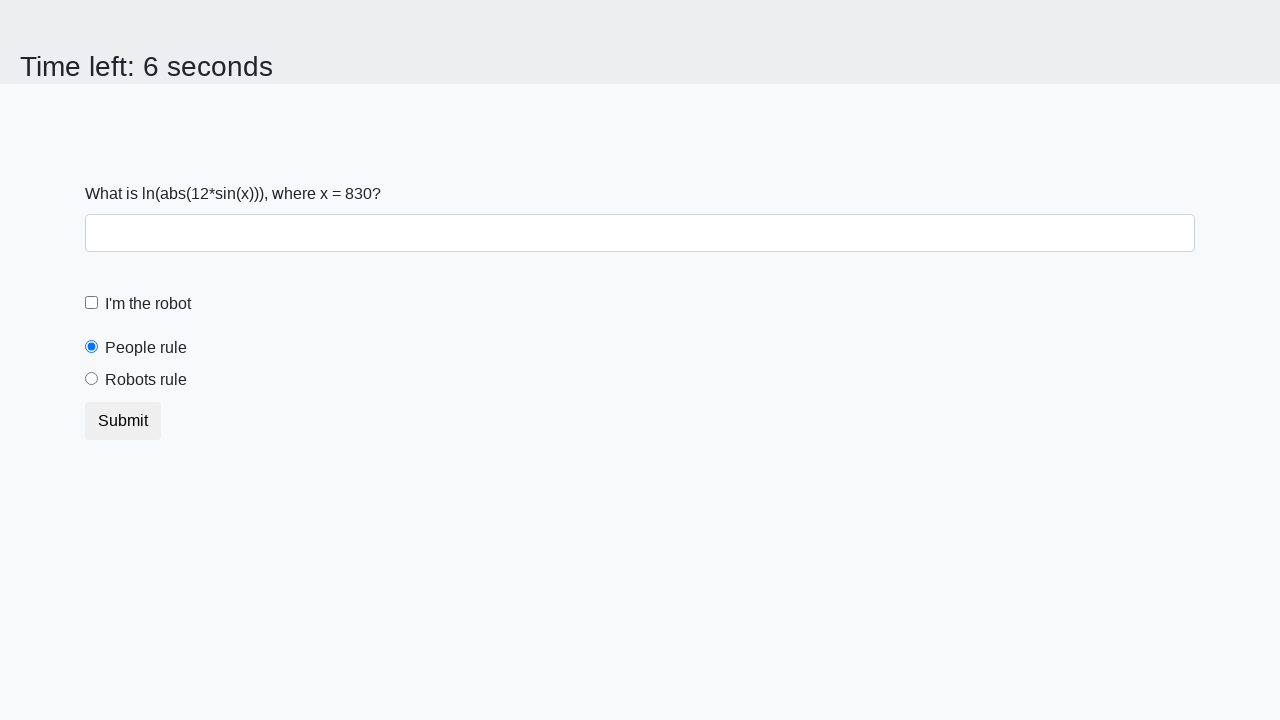

Located the input value element
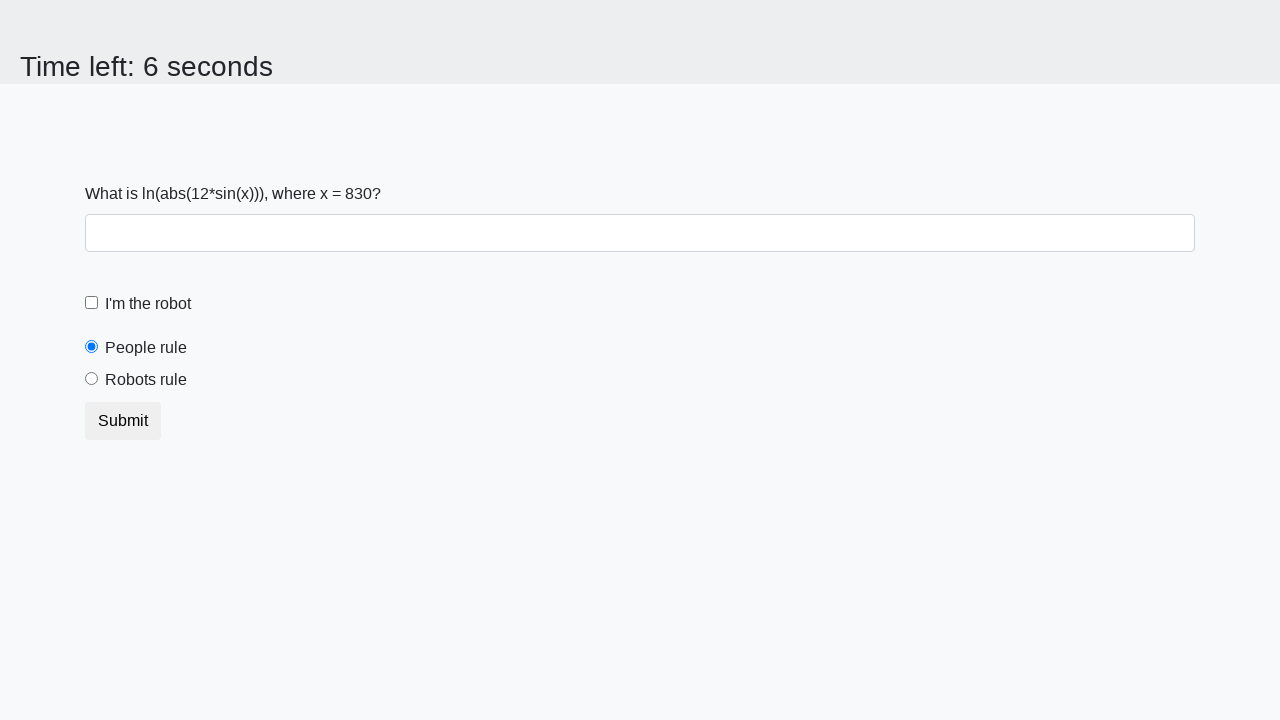

Extracted the value from #input_value element
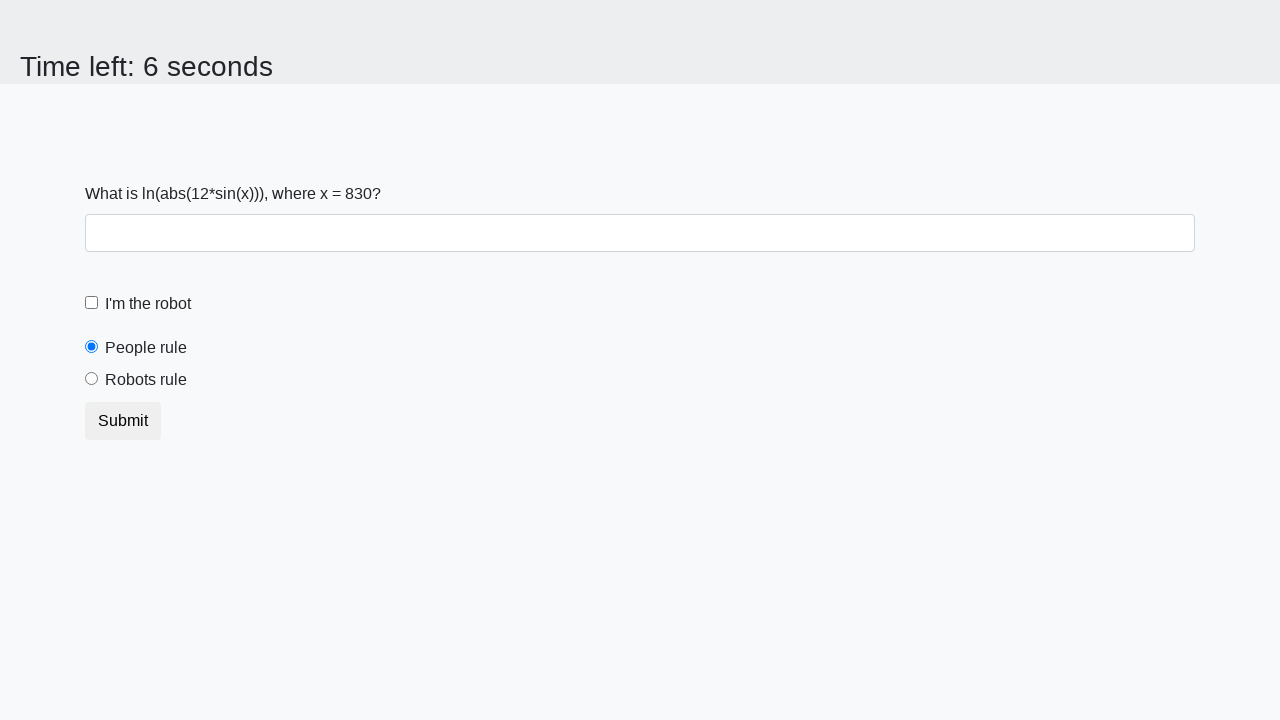

Calculated the logarithmic result using the formula log(|12 * sin(x)|)
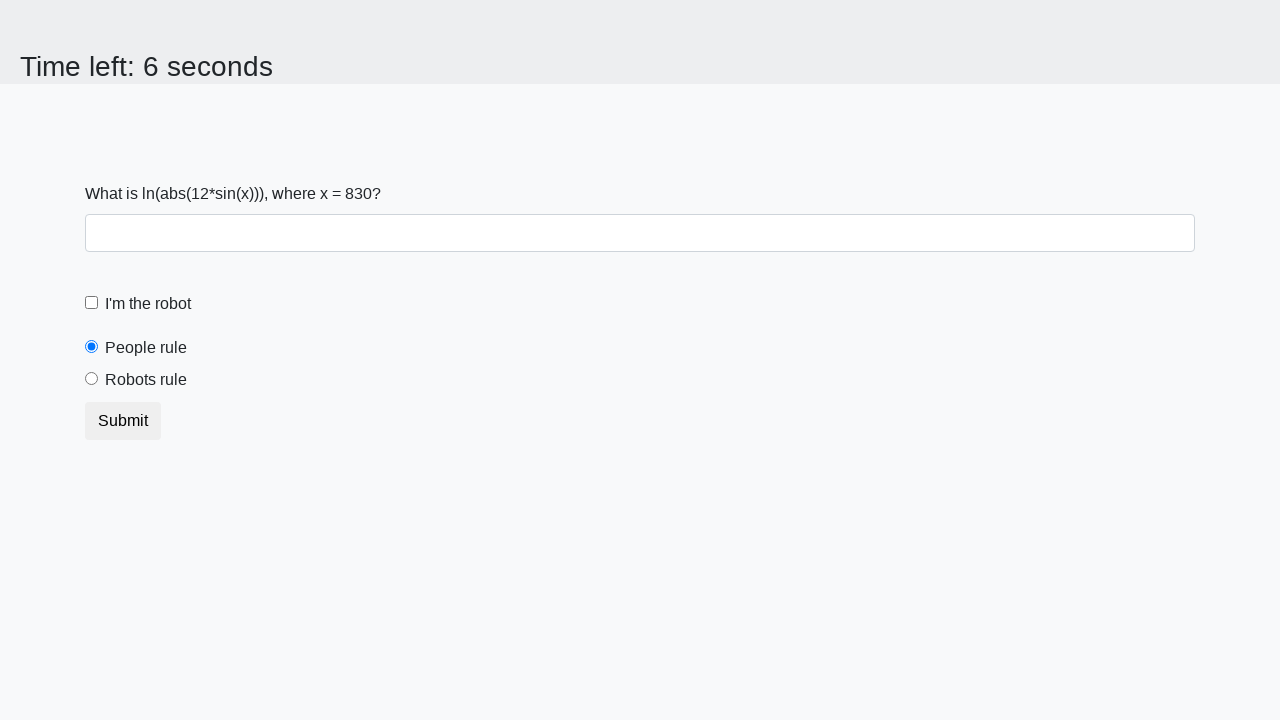

Filled the form control field with the calculated answer on .form-control
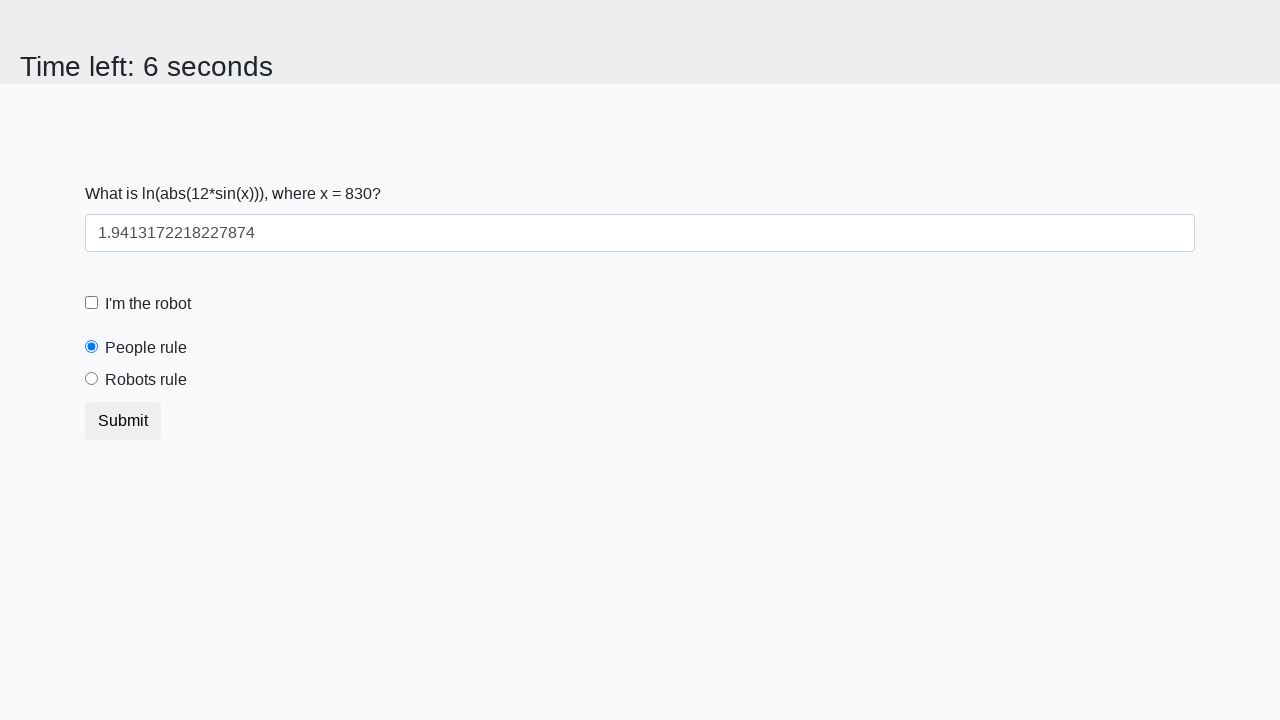

Checked the robot checkbox at (92, 303) on #robotCheckbox
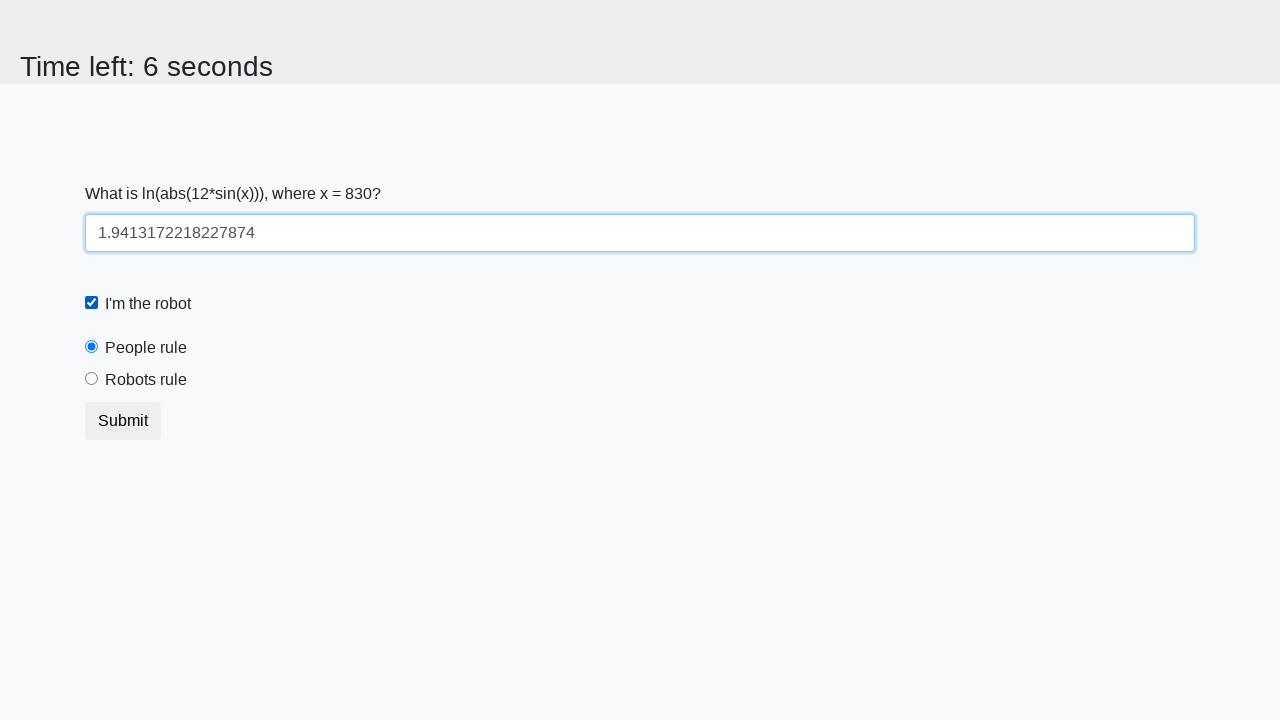

Selected the robots rule radio button at (92, 379) on #robotsRule
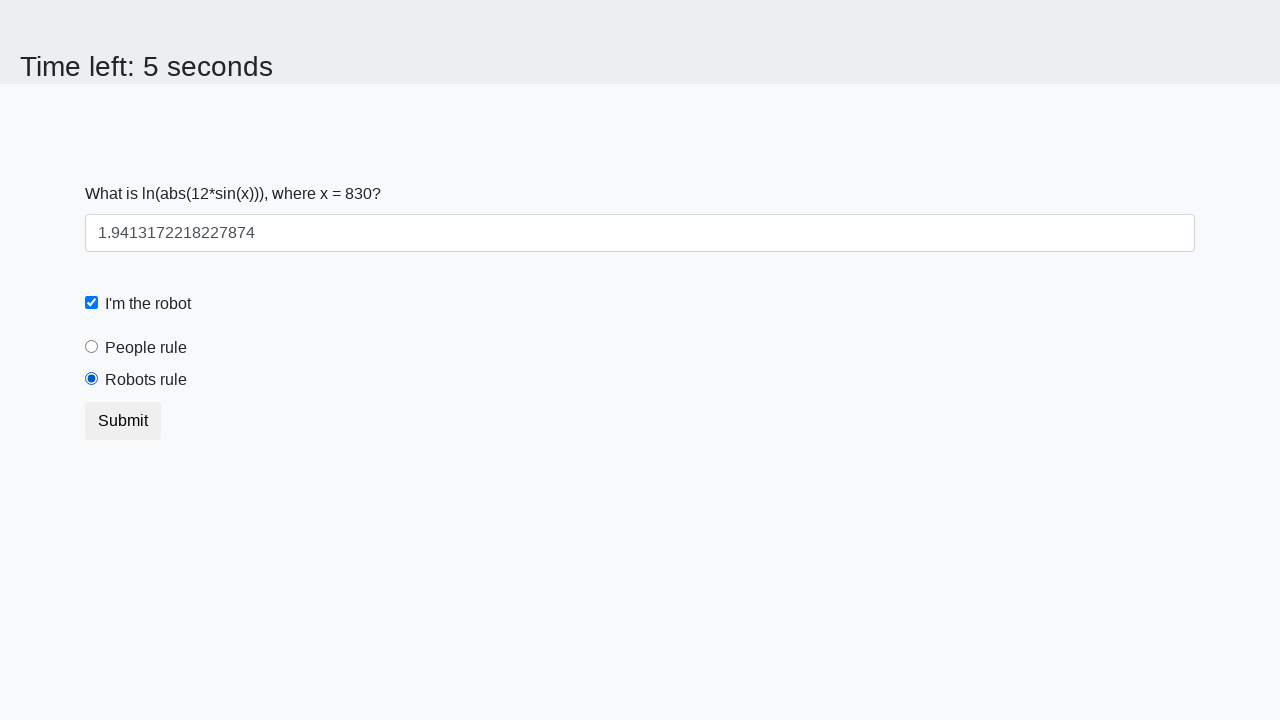

Clicked the submit button to send the form at (123, 421) on .btn.btn-default
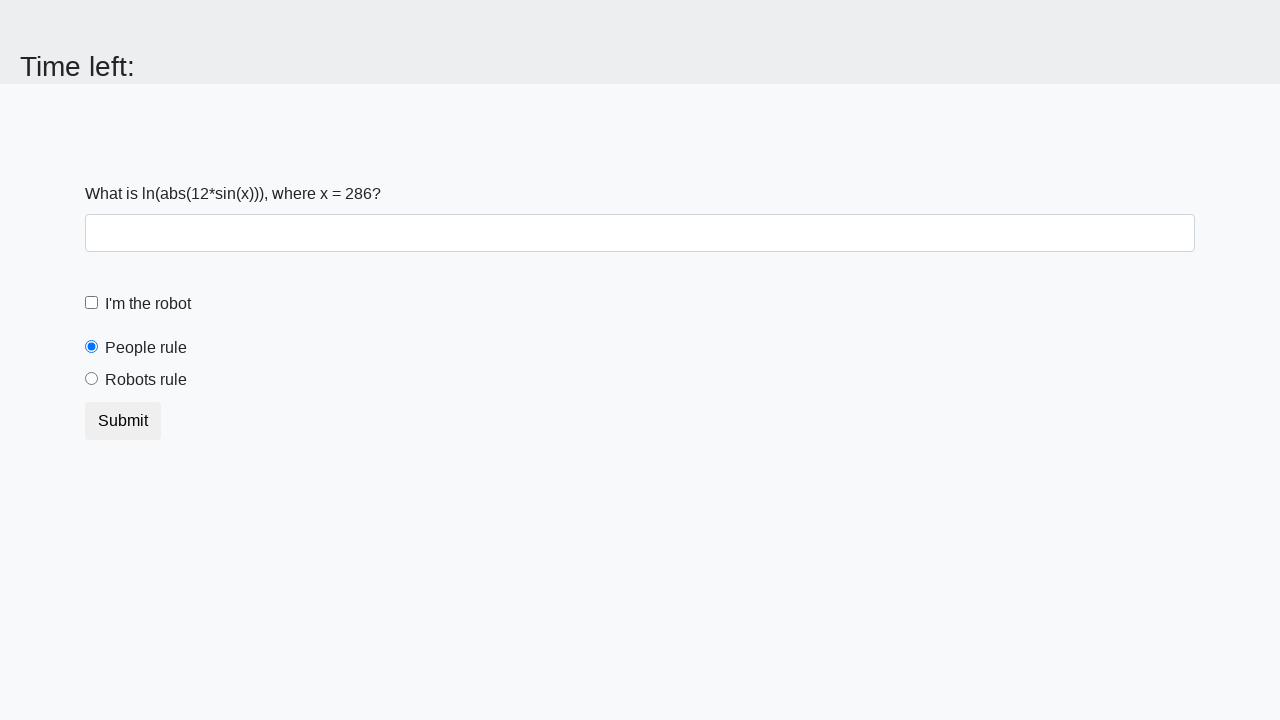

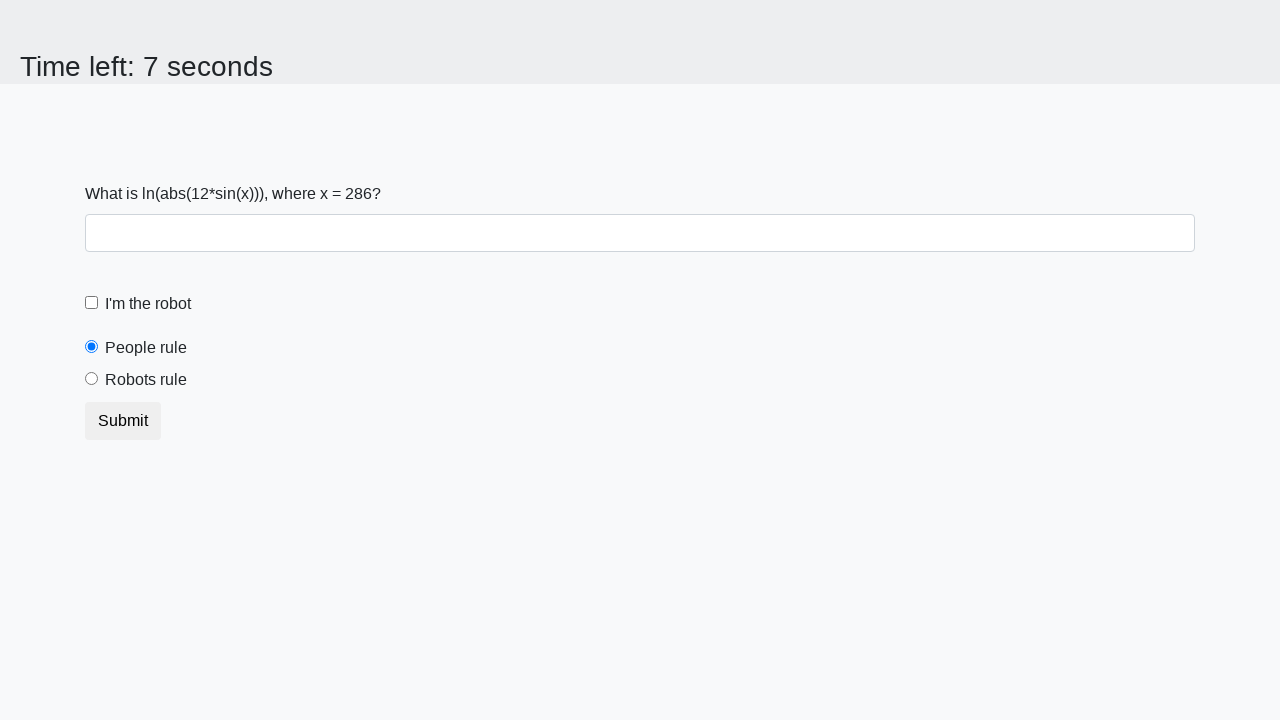